Tests radio button and checkbox selection on Material Angular component examples, including selecting Summer radio and toggling checkboxes

Starting URL: https://material.angular.io/components/radio/examples

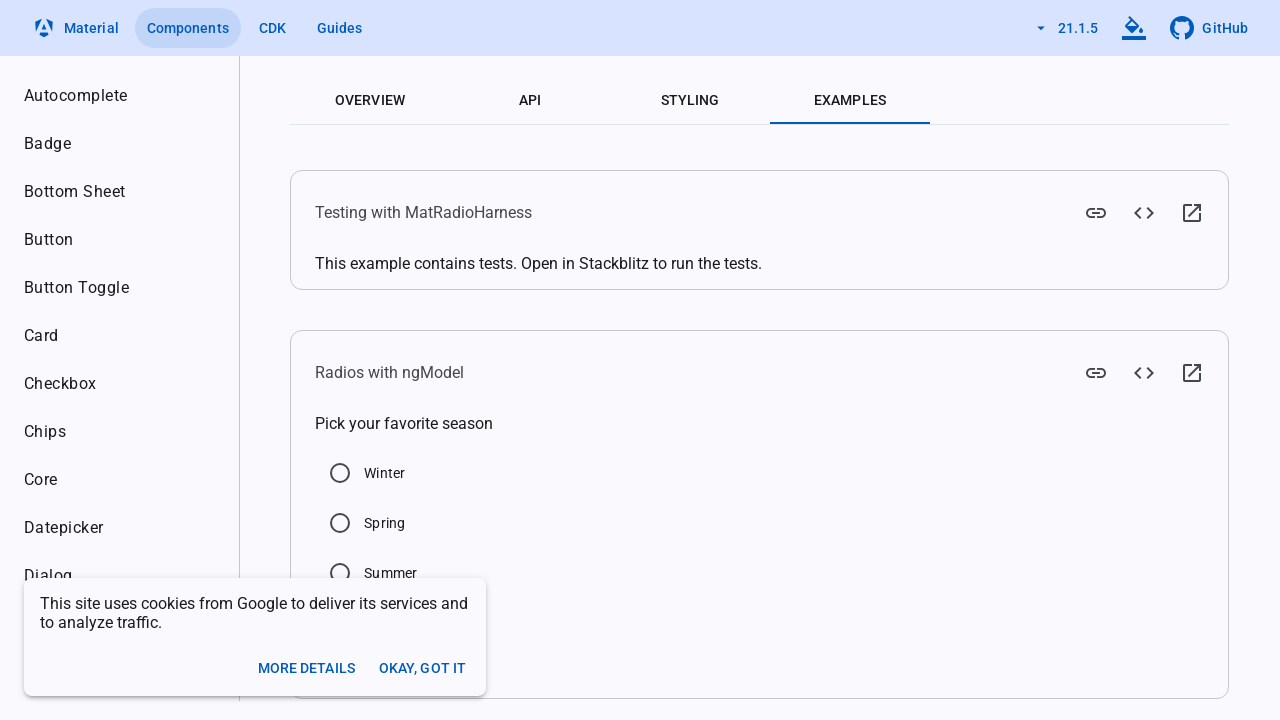

Located Summer radio button element
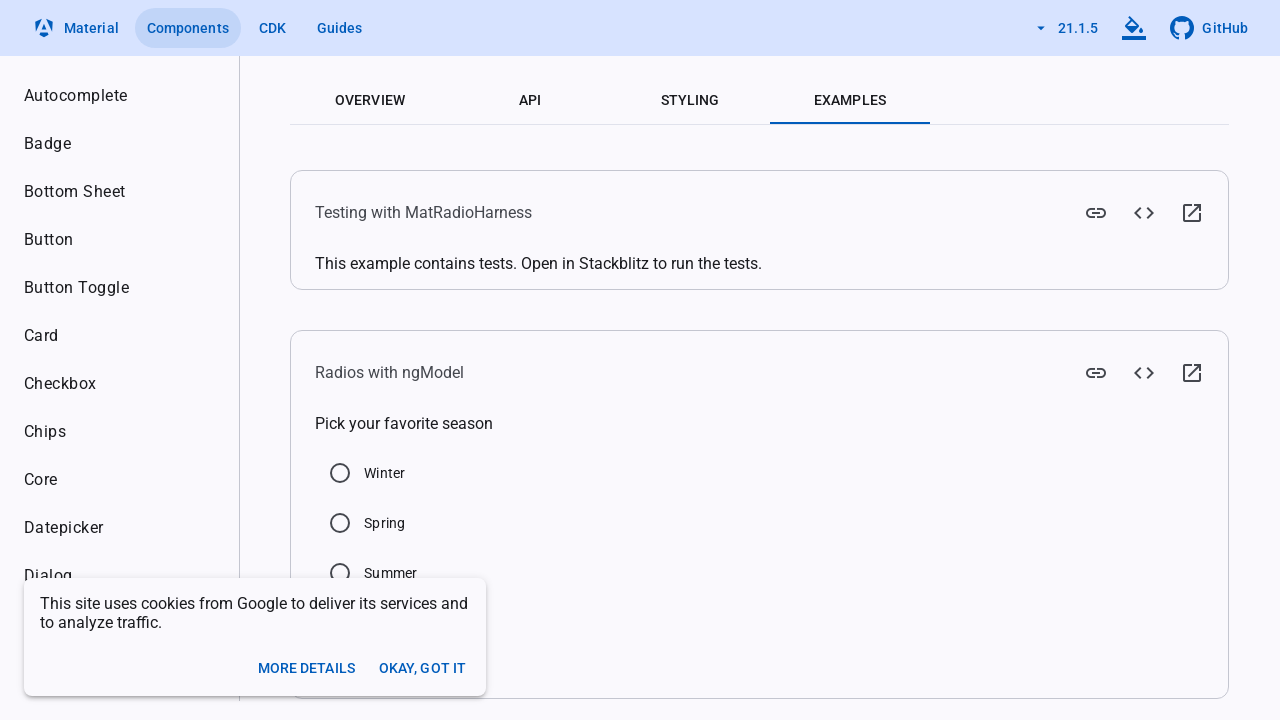

Clicked Summer radio button to select it at (340, 573) on input[value='Summer']
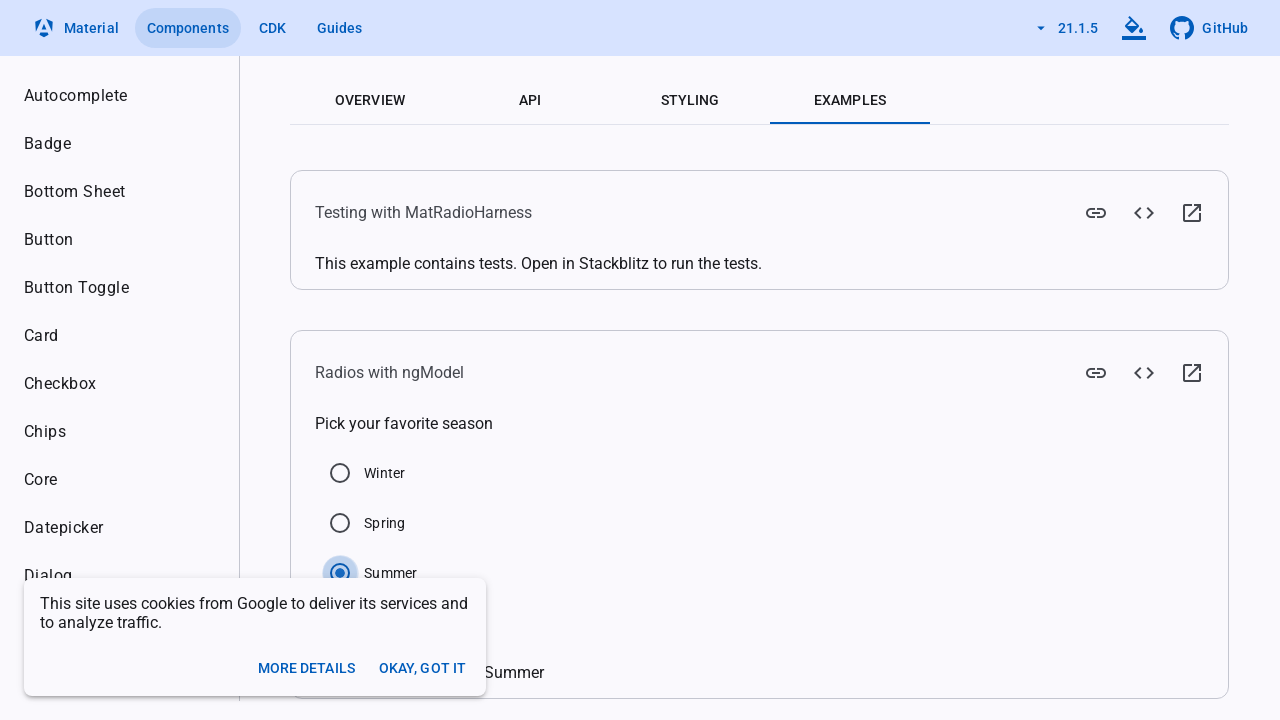

Navigated to Material Angular checkbox examples page
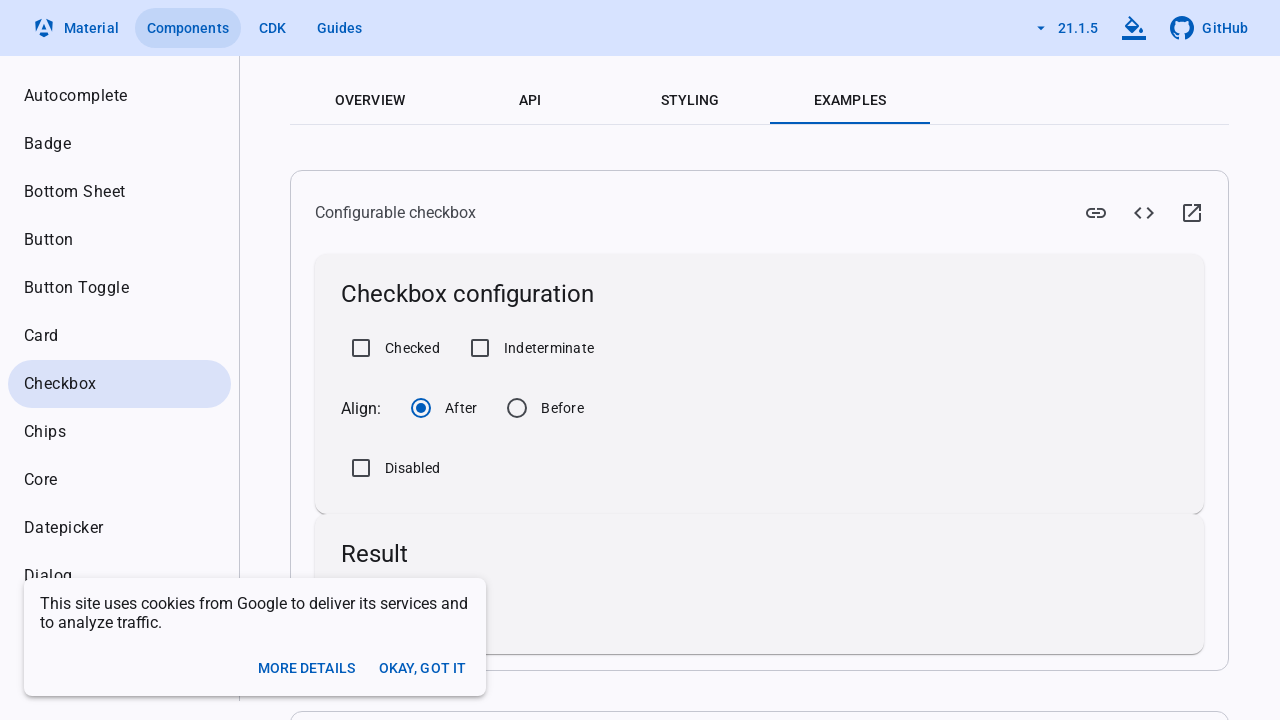

Located Checked checkbox element
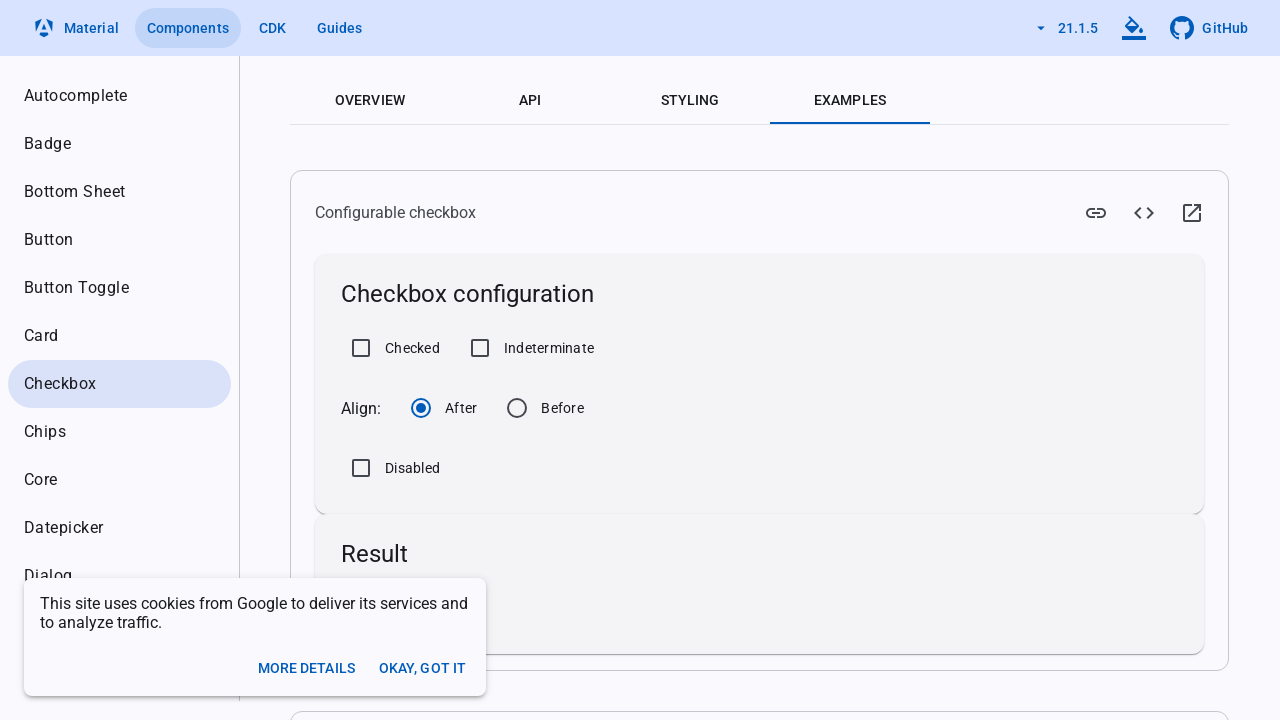

Clicked Checked checkbox at (361, 348) on xpath=//label[text()='Checked']/preceding-sibling::div/input
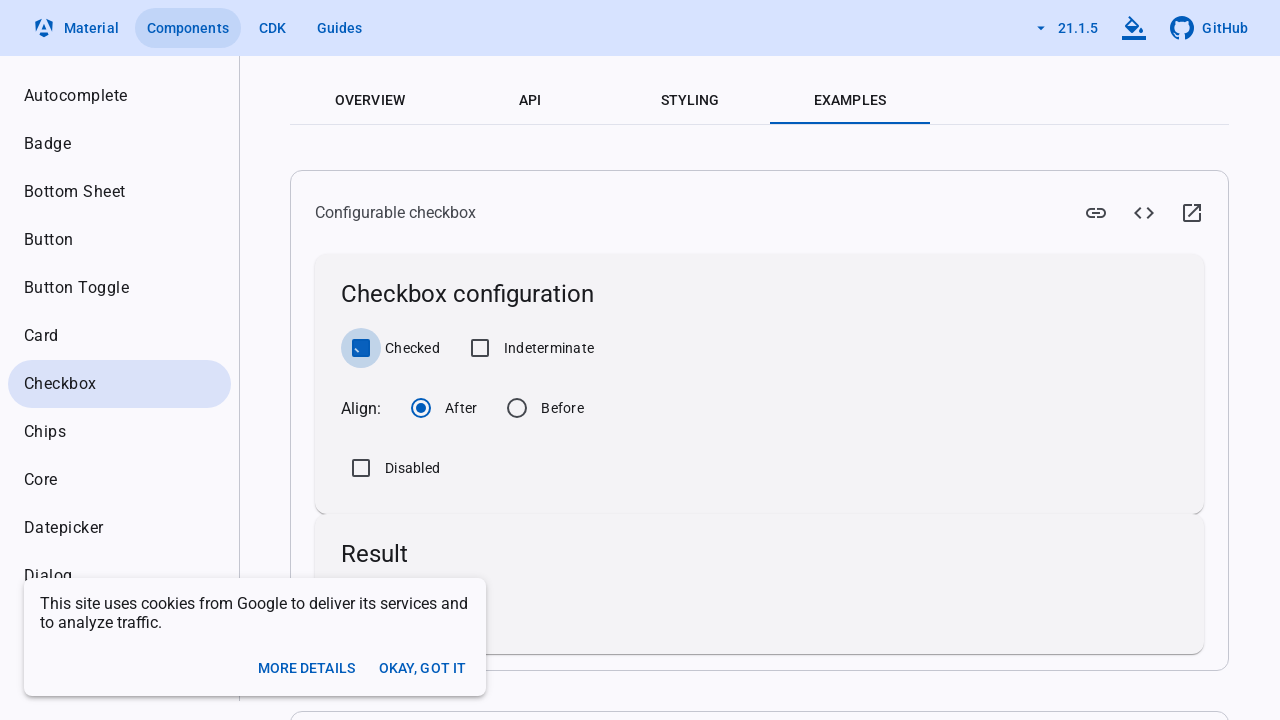

Located Indeterminate checkbox element
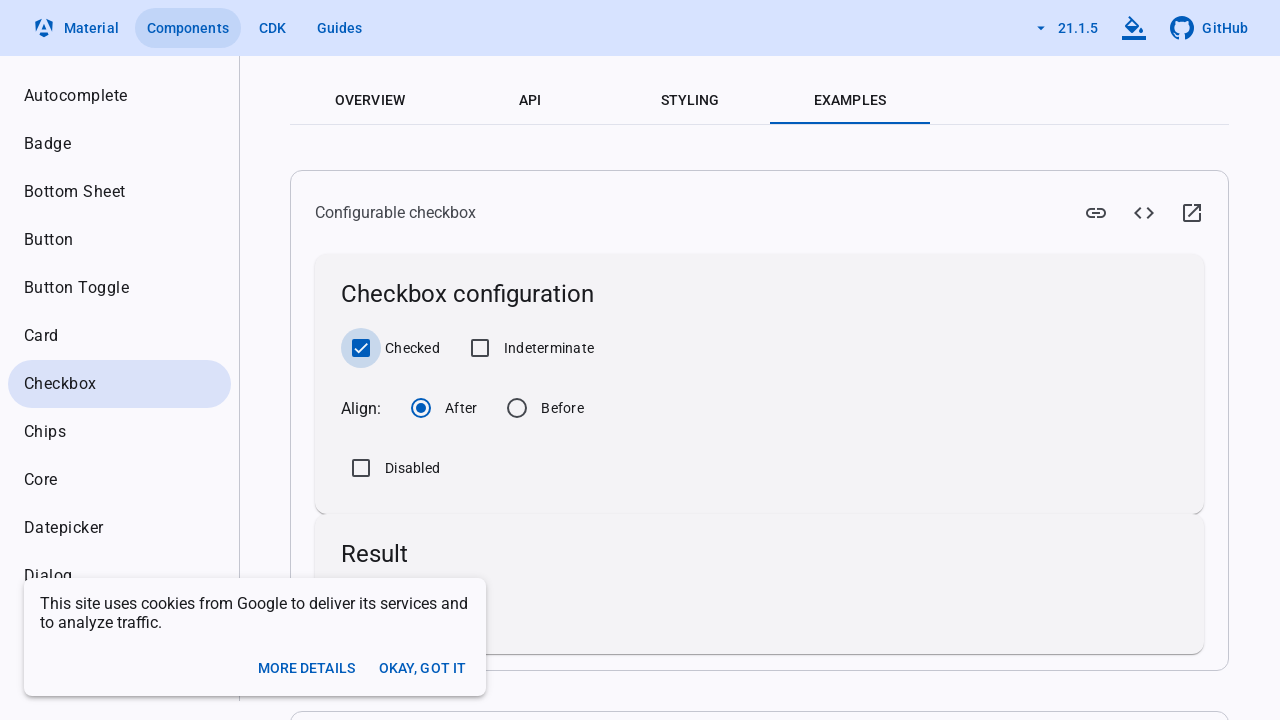

Clicked Indeterminate checkbox at (480, 348) on xpath=//label[text()='Indeterminate']/preceding-sibling::div/input
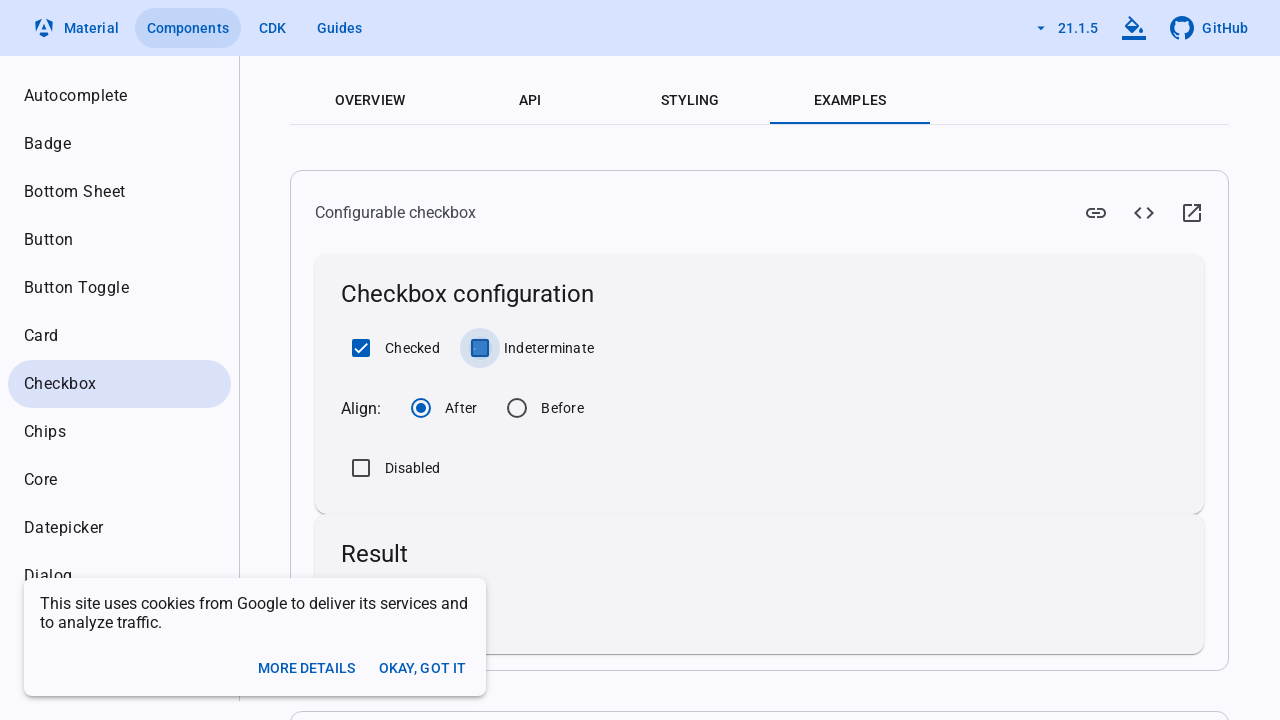

Unchecked the Checked checkbox at (361, 348) on xpath=//label[text()='Checked']/preceding-sibling::div/input
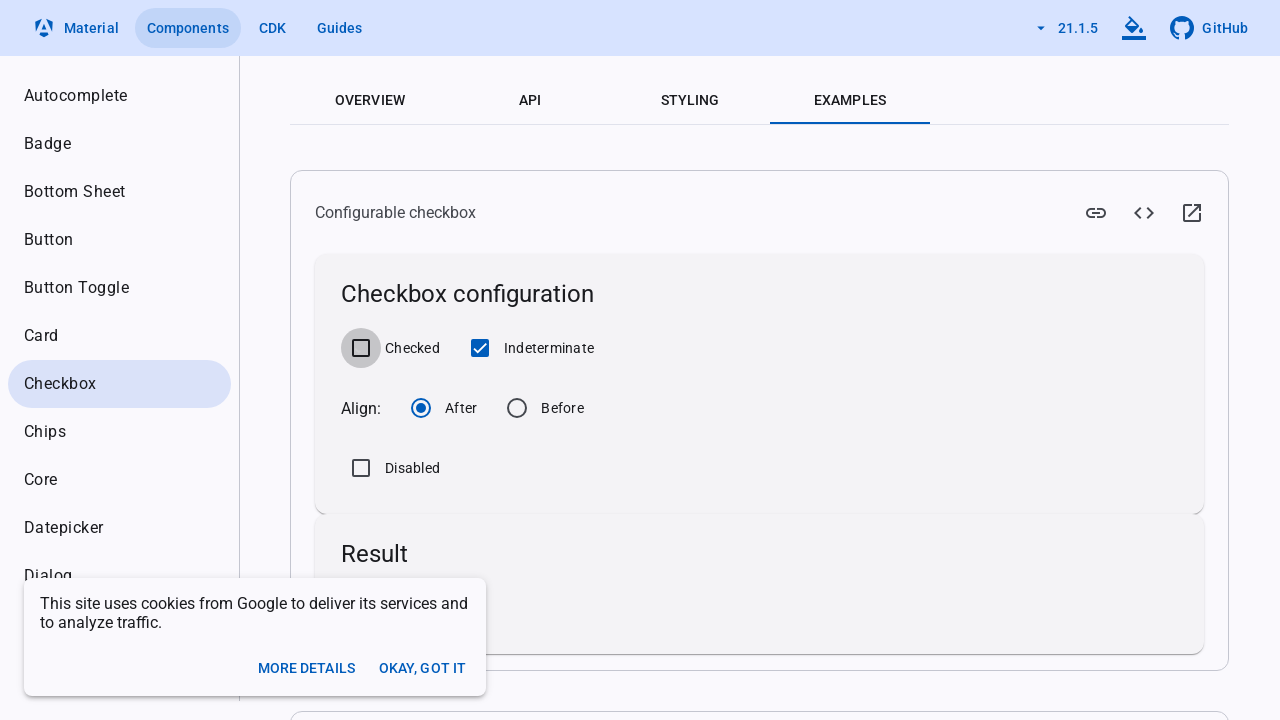

Unchecked the Indeterminate checkbox at (480, 348) on xpath=//label[text()='Indeterminate']/preceding-sibling::div/input
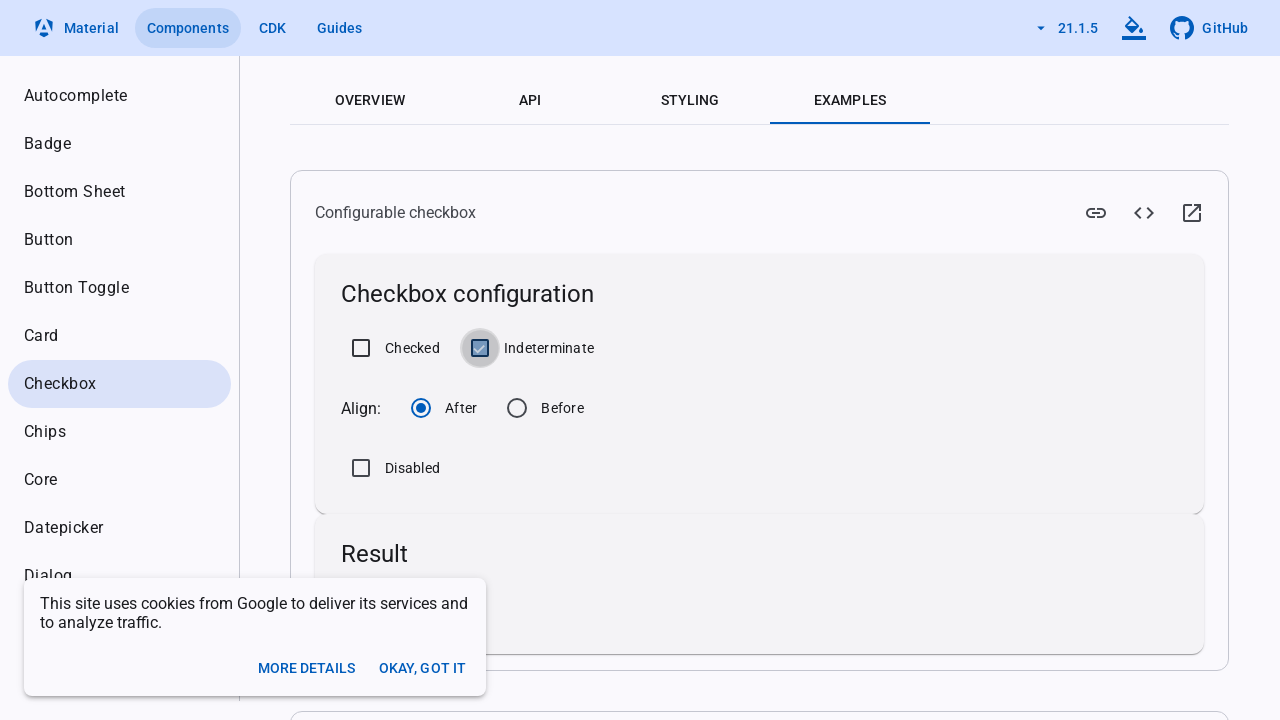

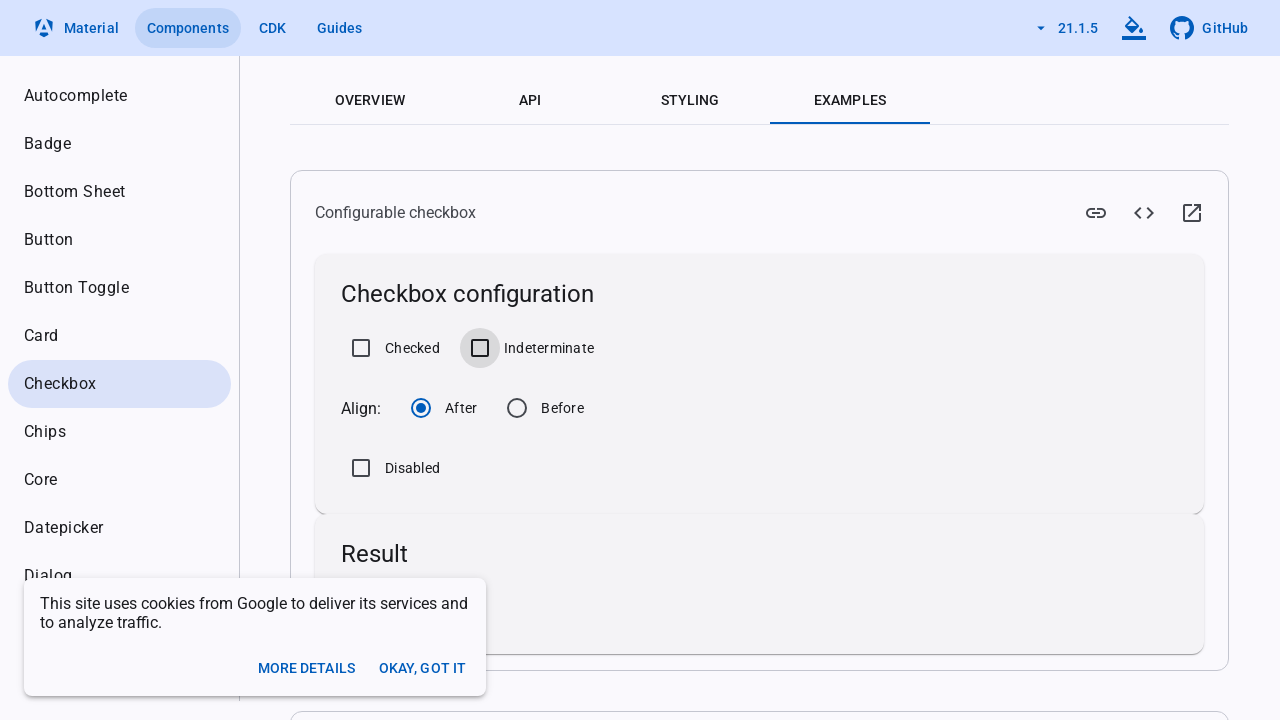